Navigates to CSDN website and verifies the presence of the homepage link

Starting URL: https://www.csdn.net

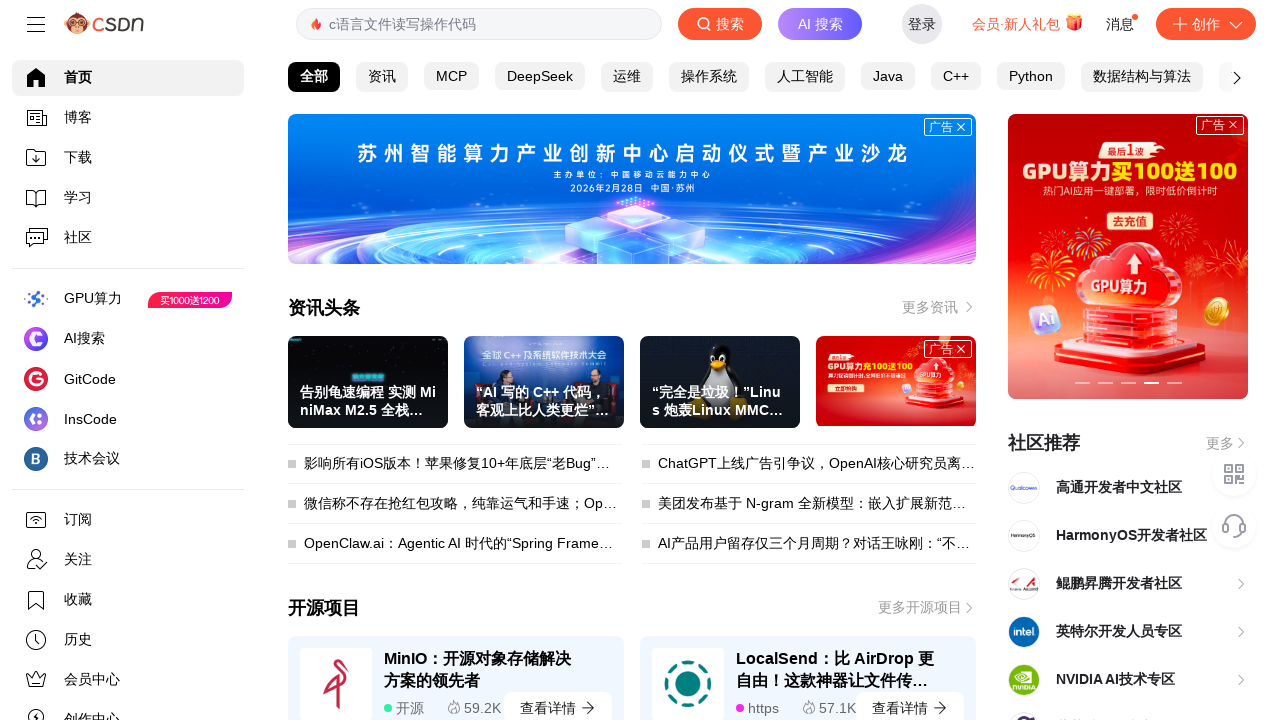

Waited for homepage link (首页) to be present on CSDN homepage
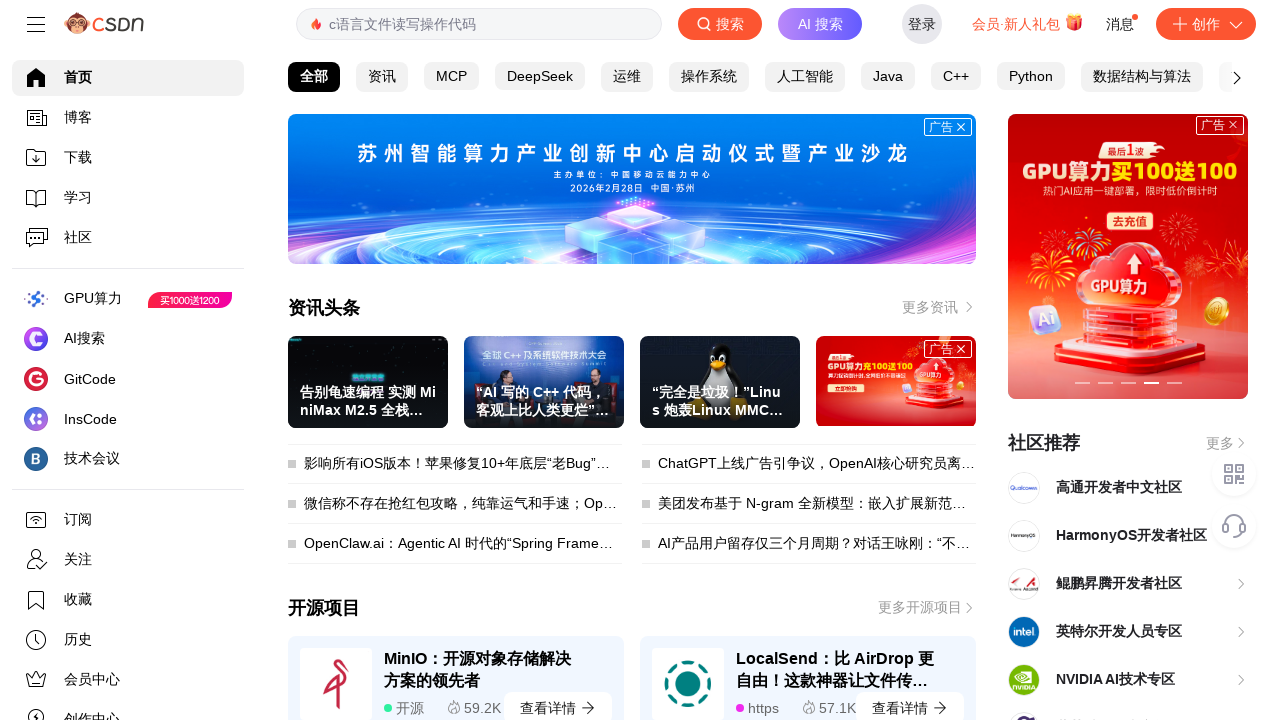

Retrieved href attribute from homepage link
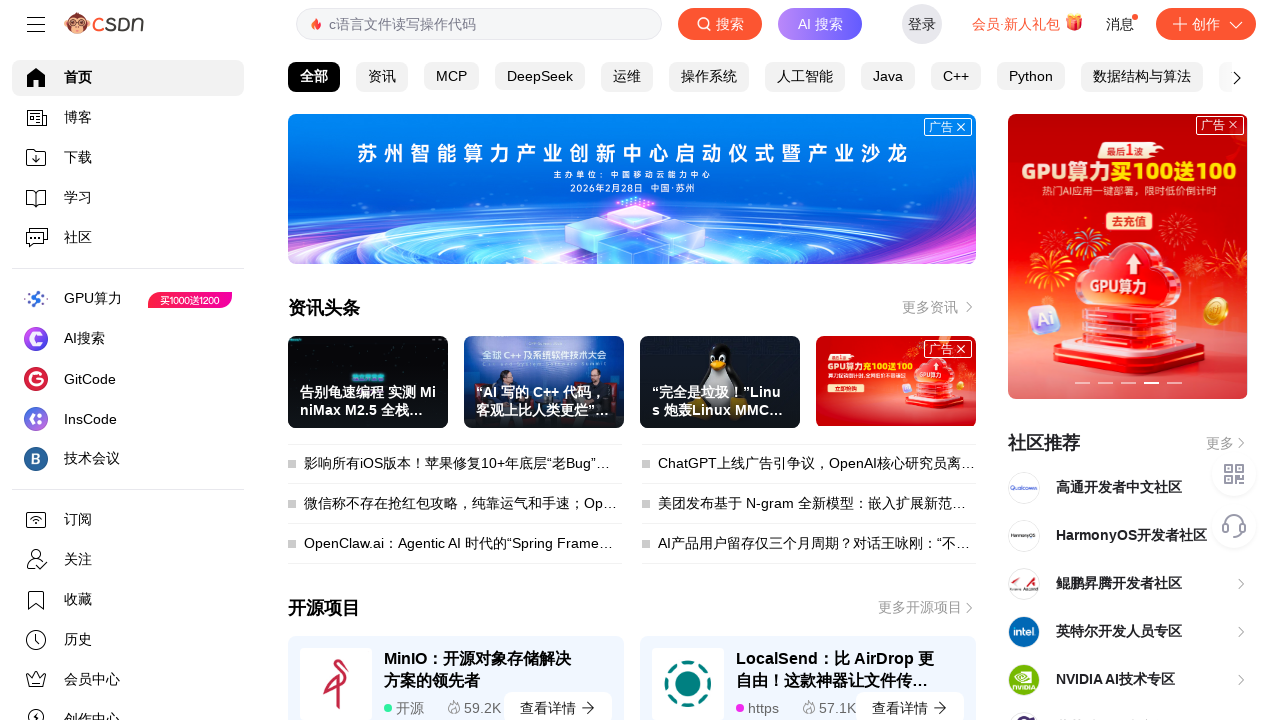

Printed homepage link: https://www.csdn.net
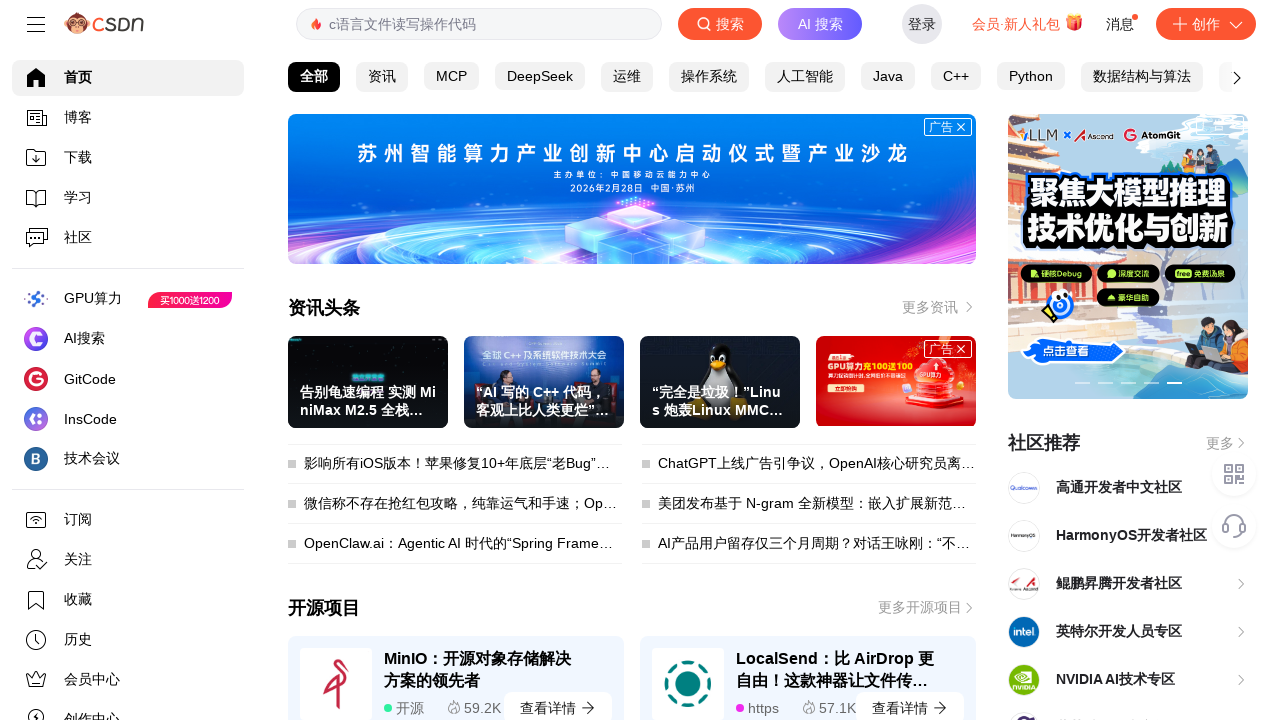

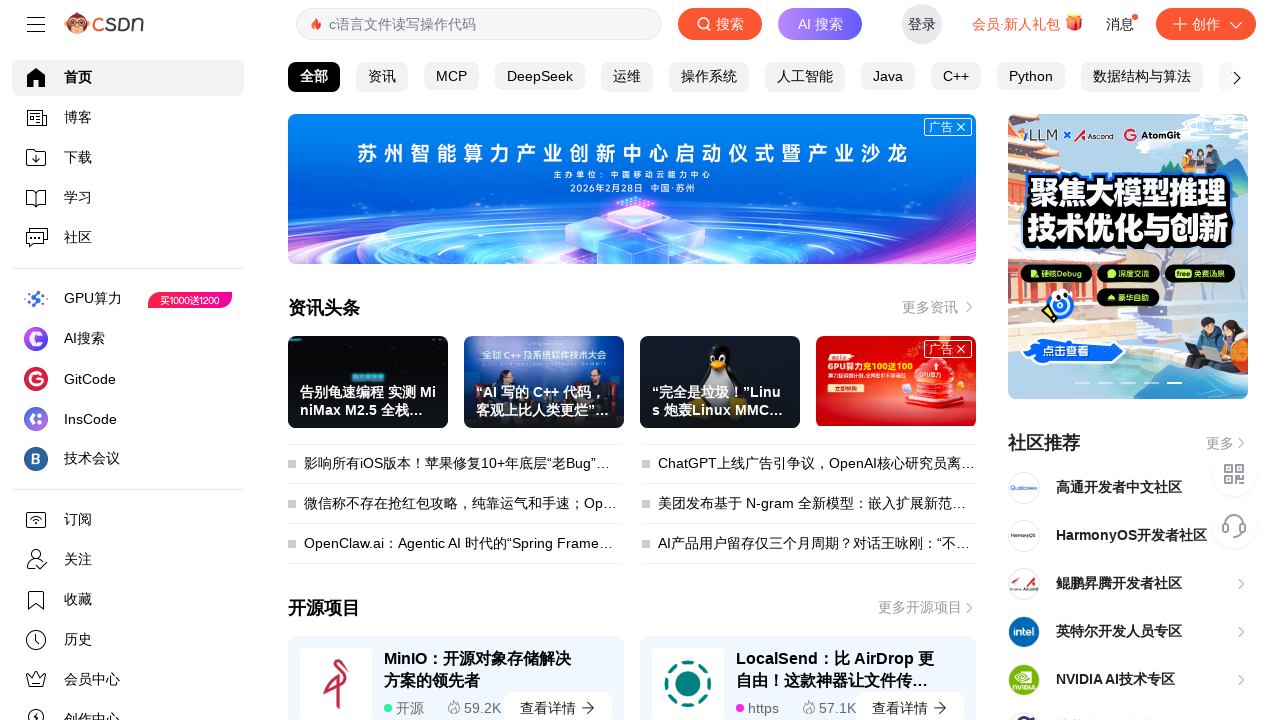